Verifies that clicking on the A/B Testing link navigates to the correct page and displays the expected page title

Starting URL: https://the-internet.herokuapp.com

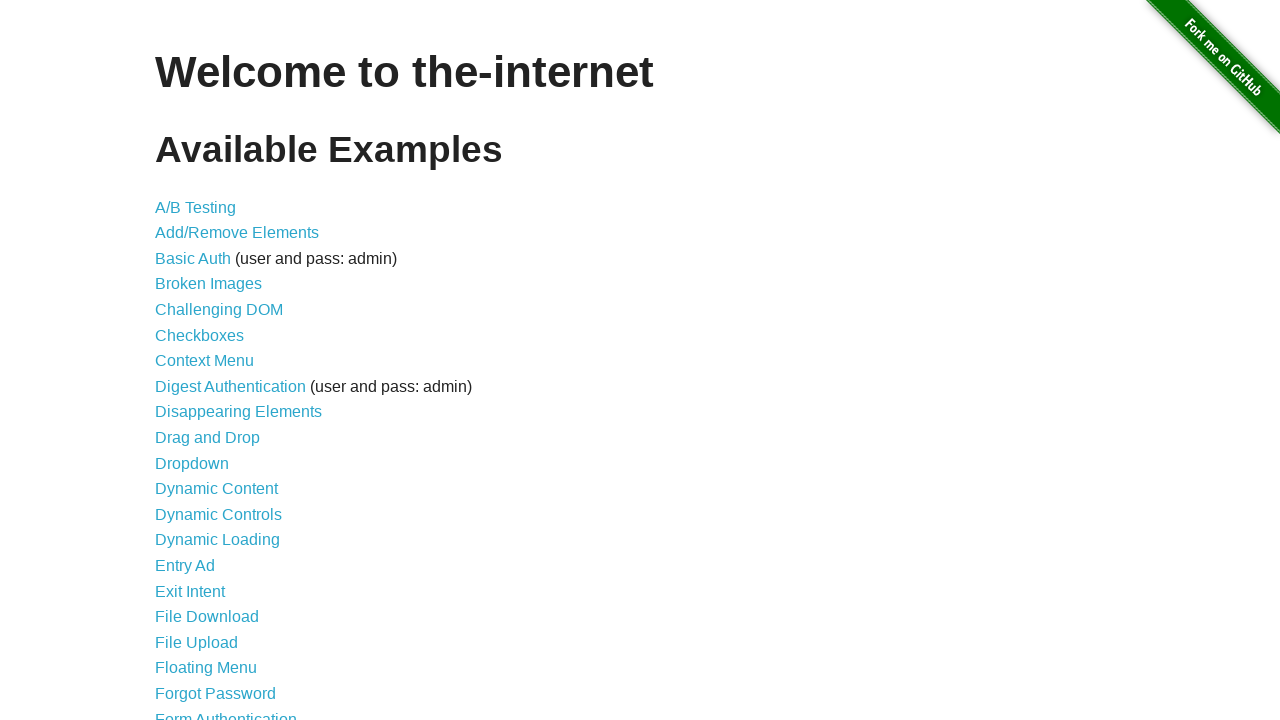

Clicked on the A/B Testing link at (196, 207) on a[href='/abtest']
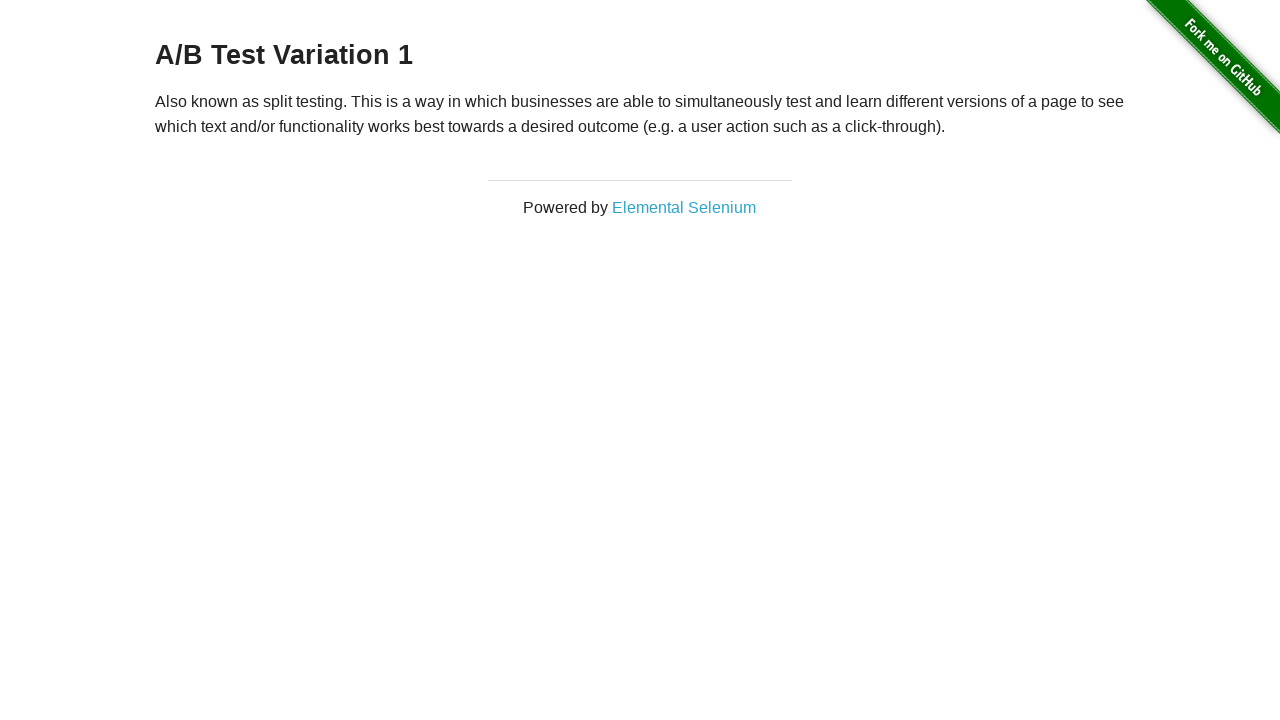

Waited for page heading (h3) to load
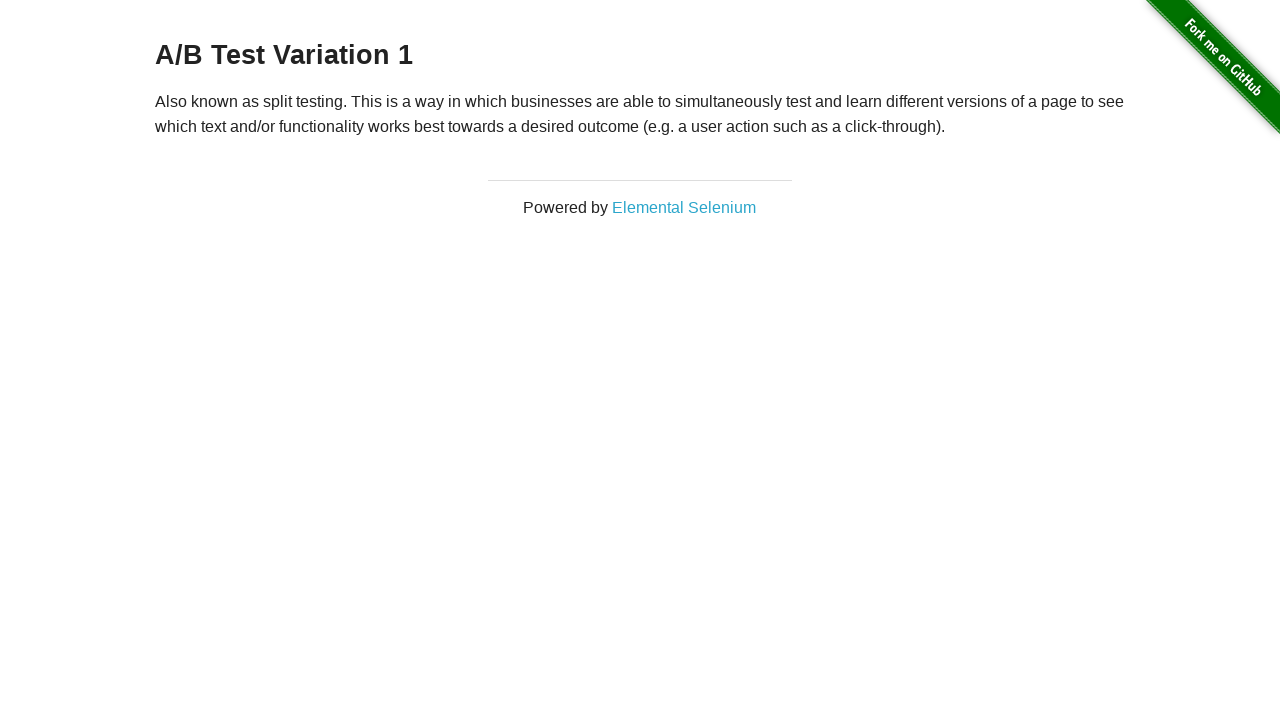

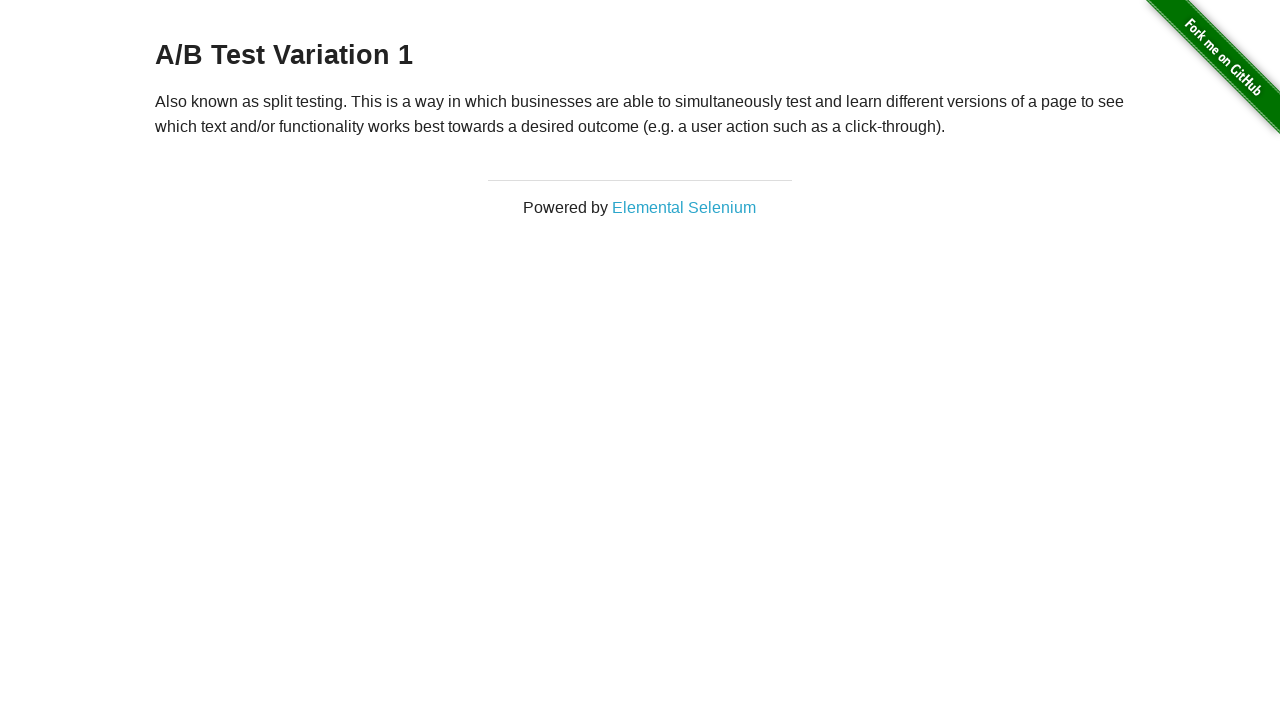